Tests DuckDuckGo search functionality by entering a search query for "LambdaTest", pressing Enter, and verifying the page title contains the search term.

Starting URL: https://duckduckgo.com

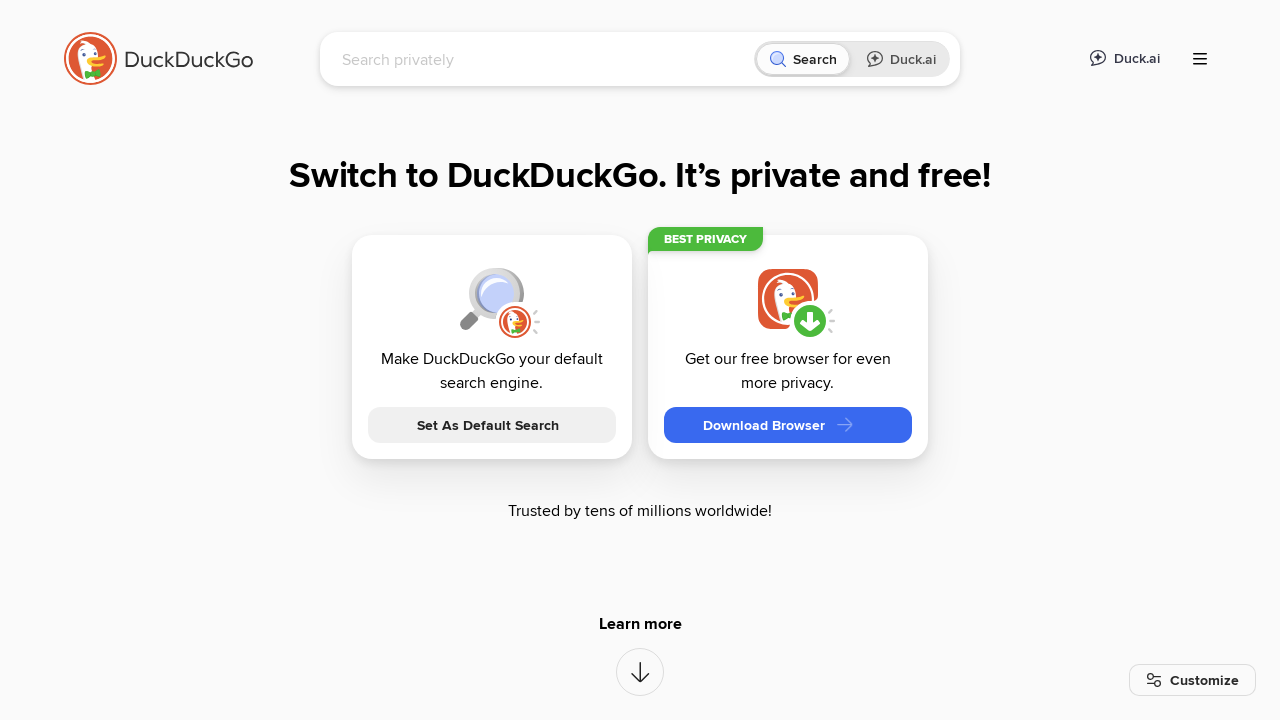

Filled search box with 'LambdaTest' on [name='q']
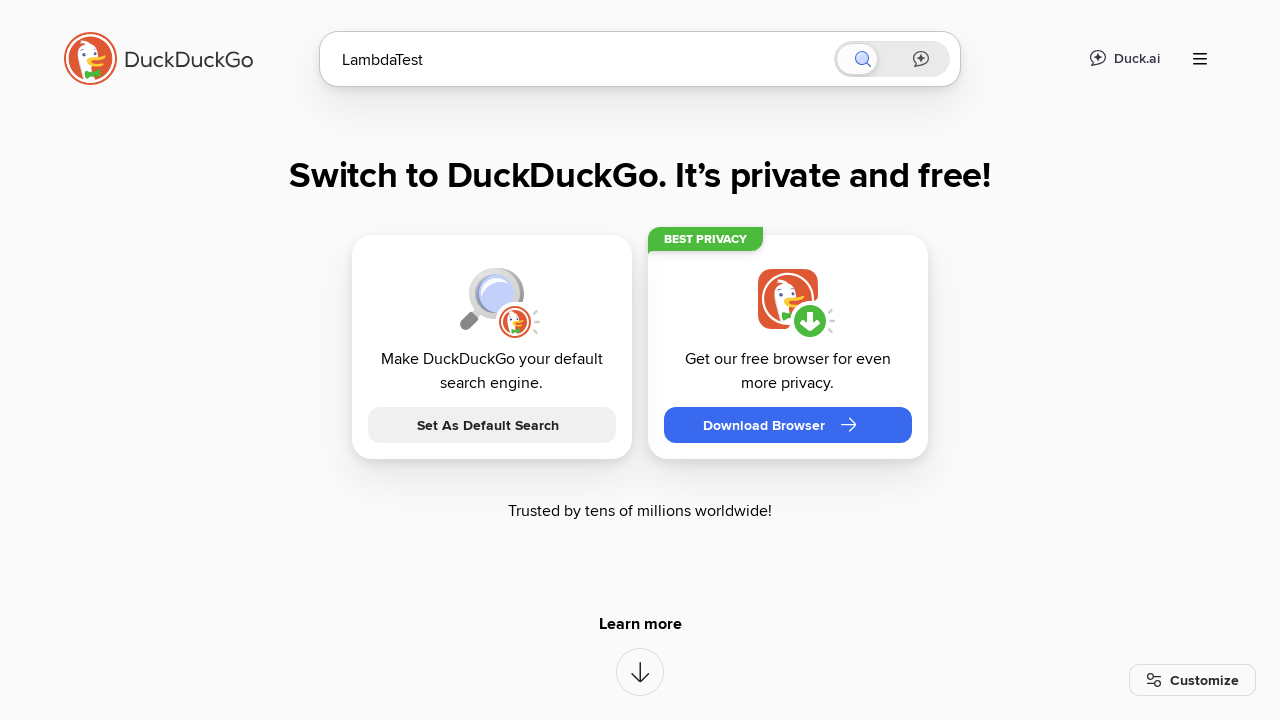

Pressed Enter to submit search query
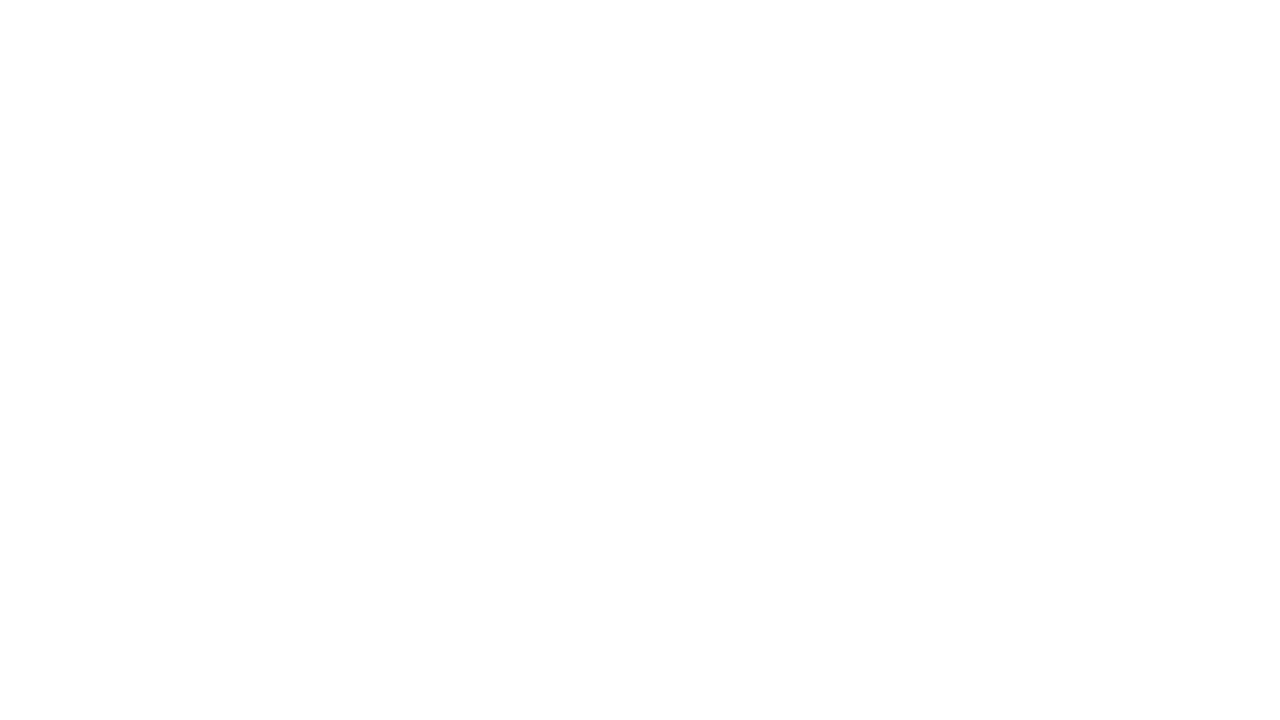

Waited for page to load (domcontentloaded)
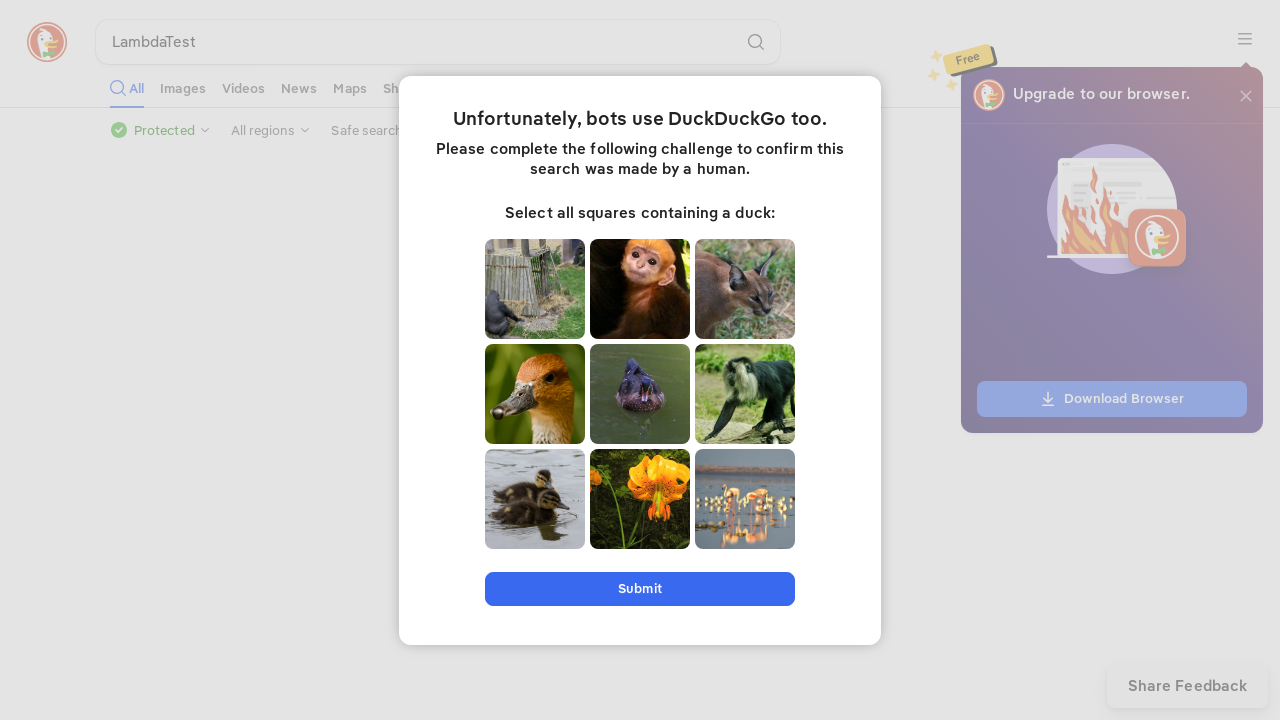

Retrieved page title: 'LambdaTest at DuckDuckGo'
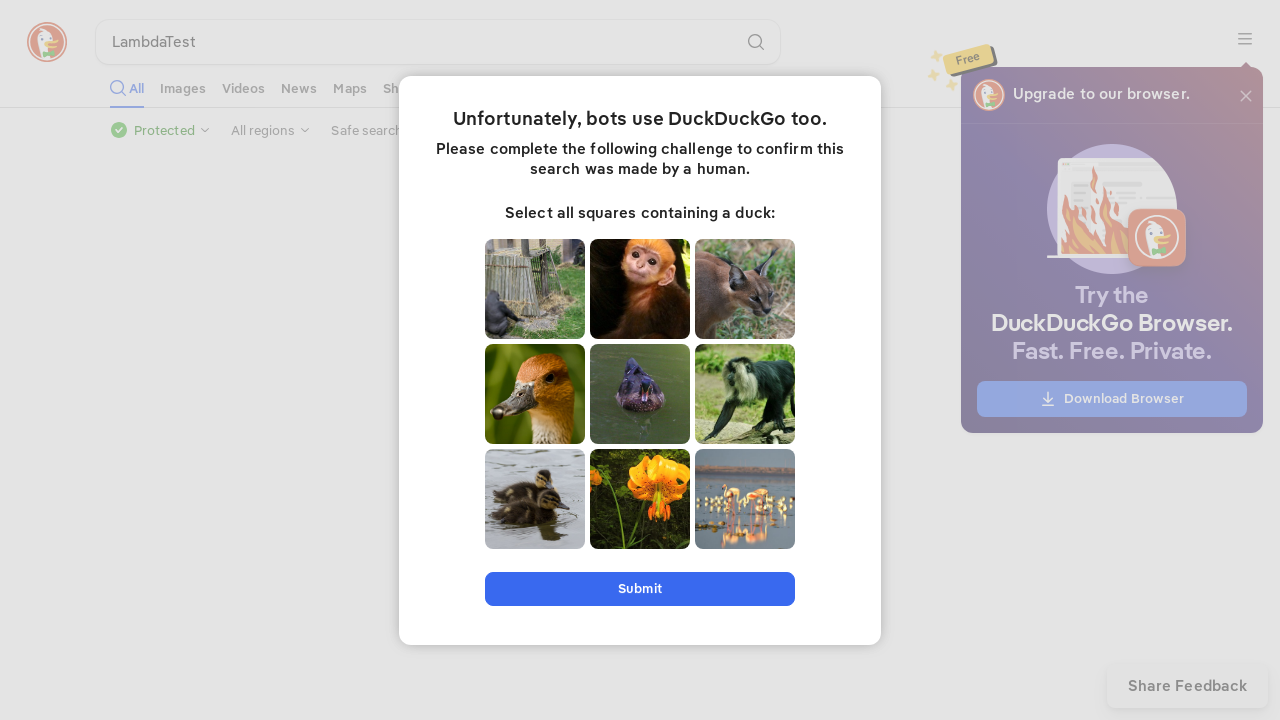

Verified that page title contains 'LambdaTest'
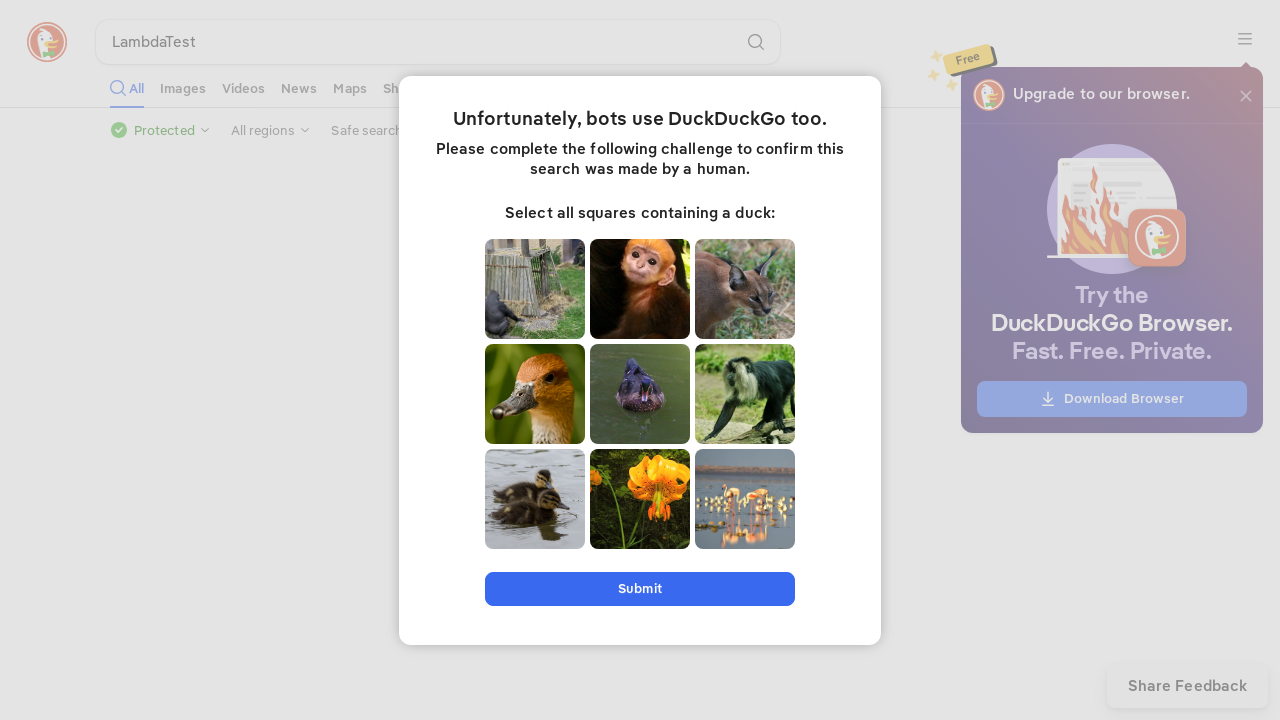

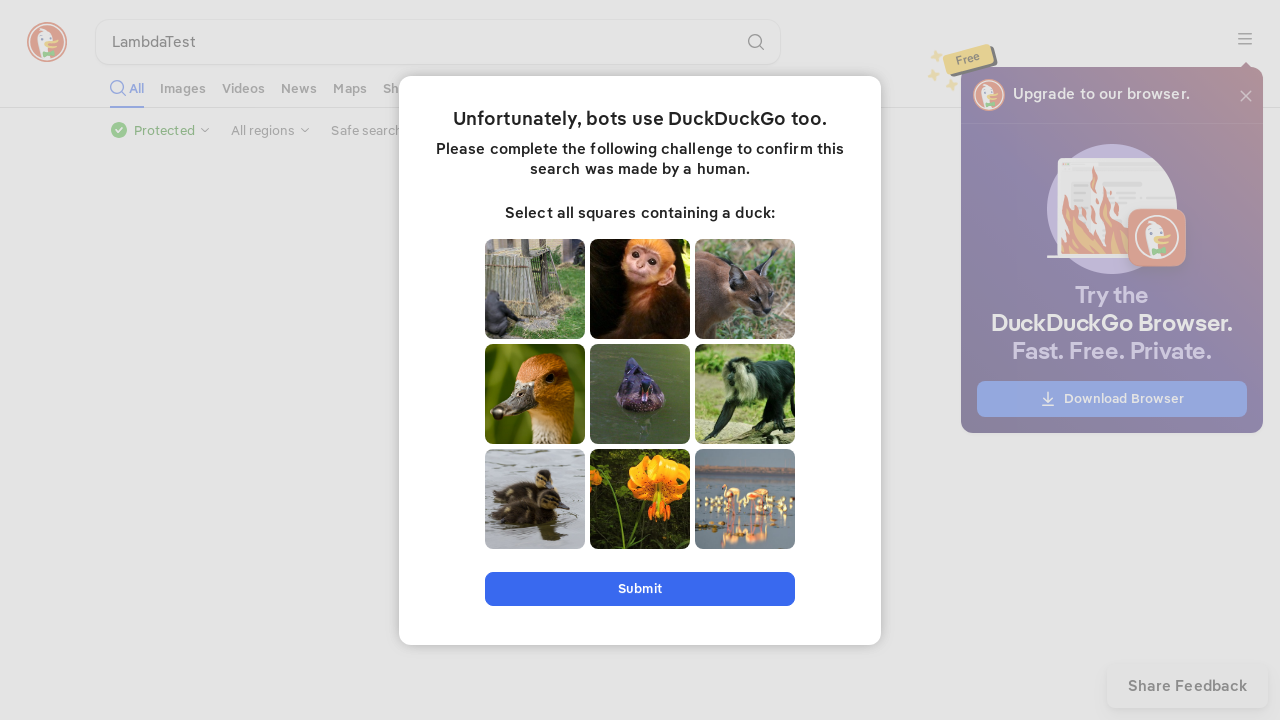